Tests browser window handling functionality by clicking buttons to open new tabs and windows, verifying they open correctly, switching between them, and closing them.

Starting URL: https://demoqa.com/browser-windows

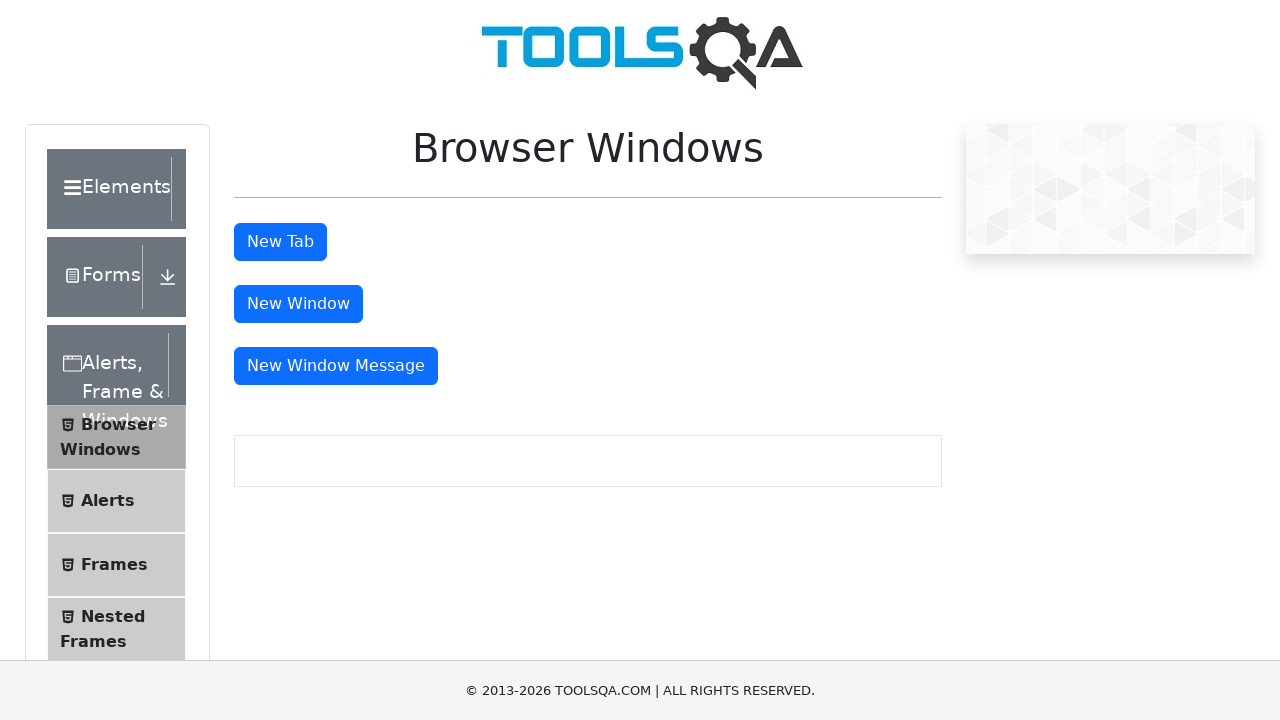

Clicked 'New Tab' button at (280, 242) on button#tabButton
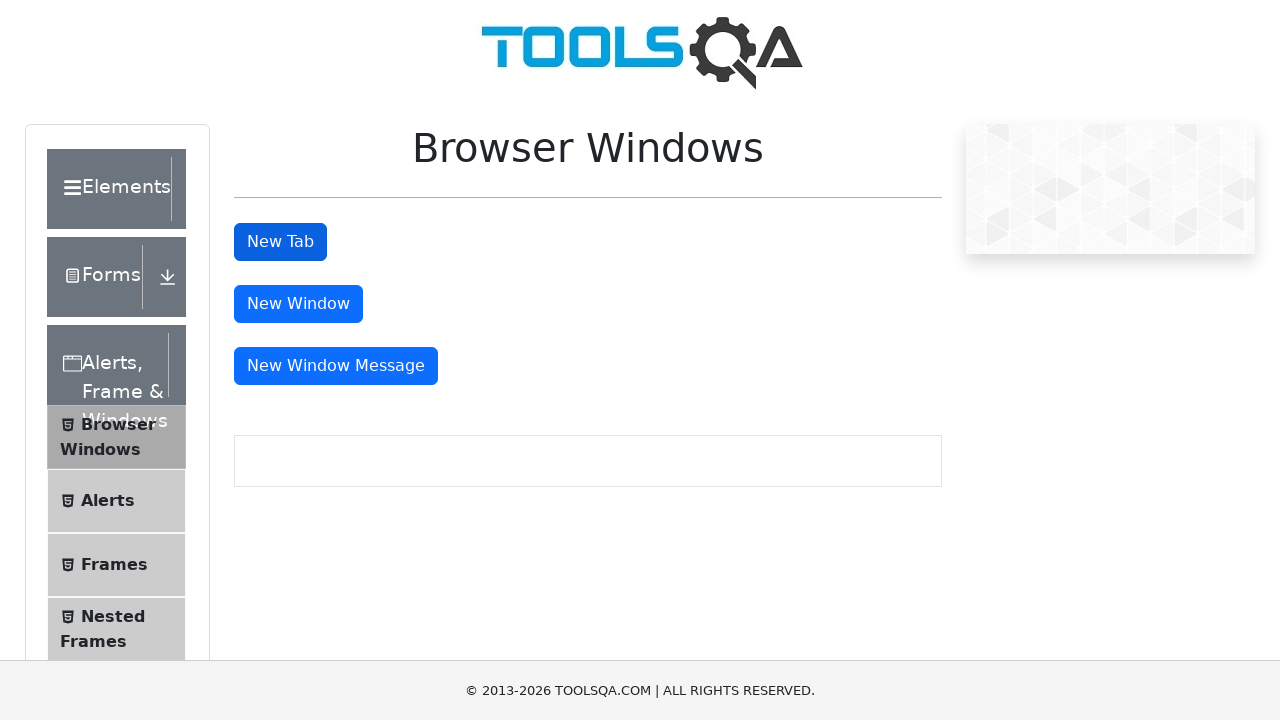

Clicked 'New Tab' button and new tab opened at (280, 242) on button#tabButton
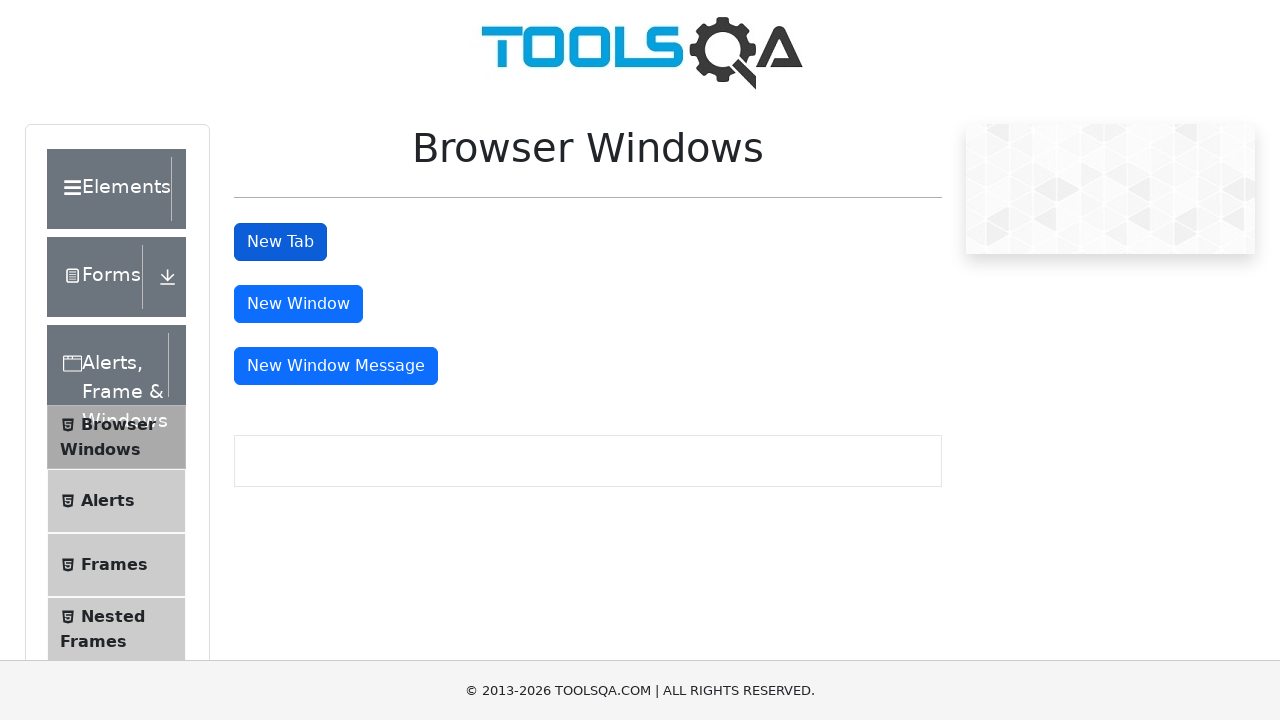

New tab page loaded completely
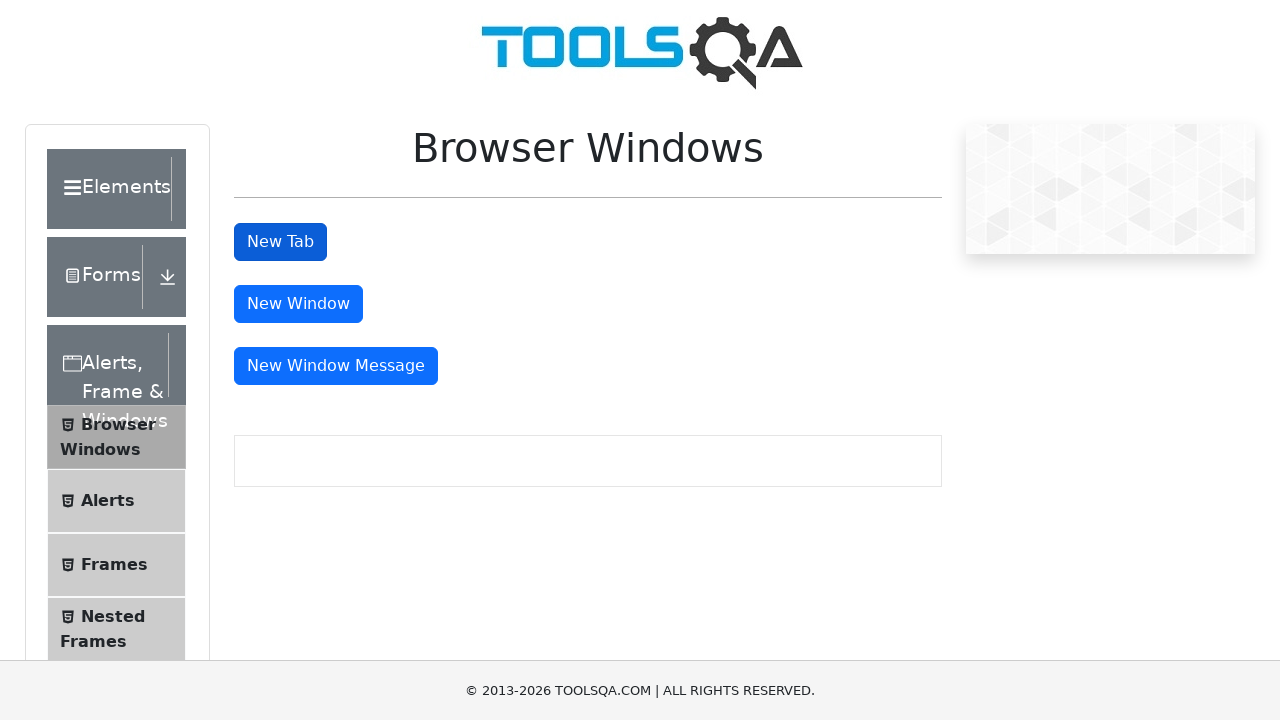

Verified new tab URL is 'https://demoqa.com/sample'
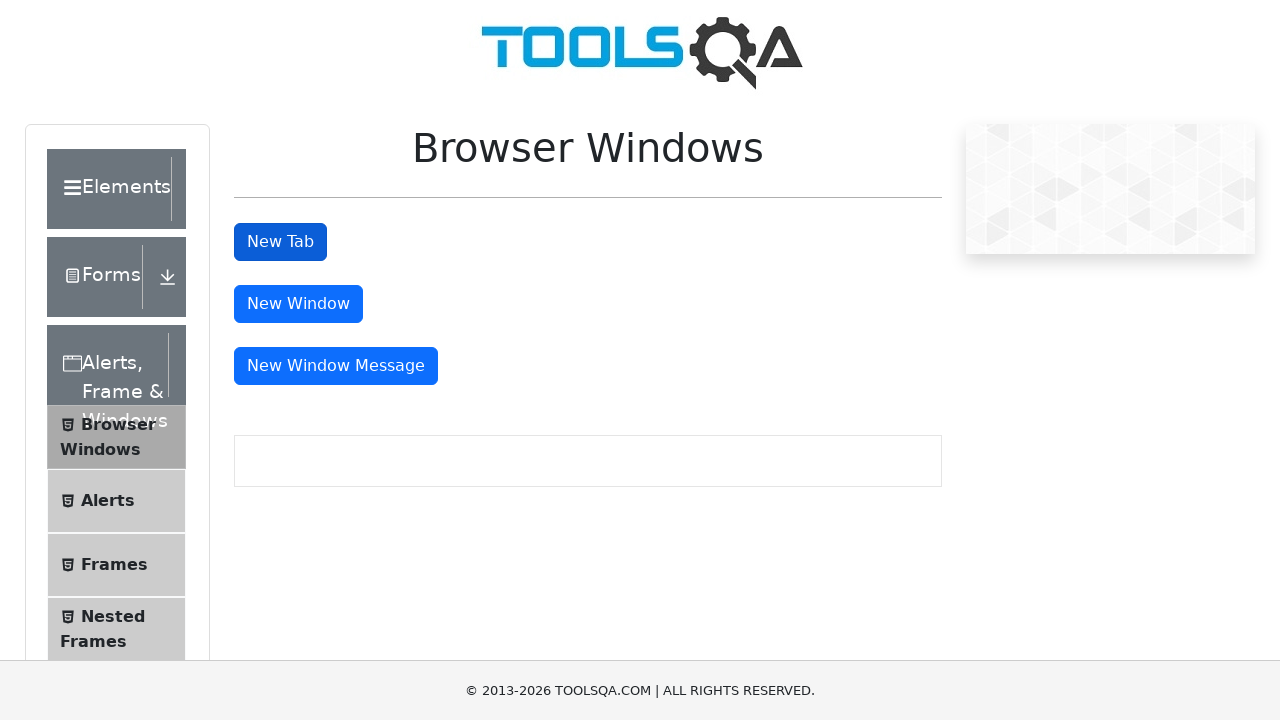

Closed the new tab
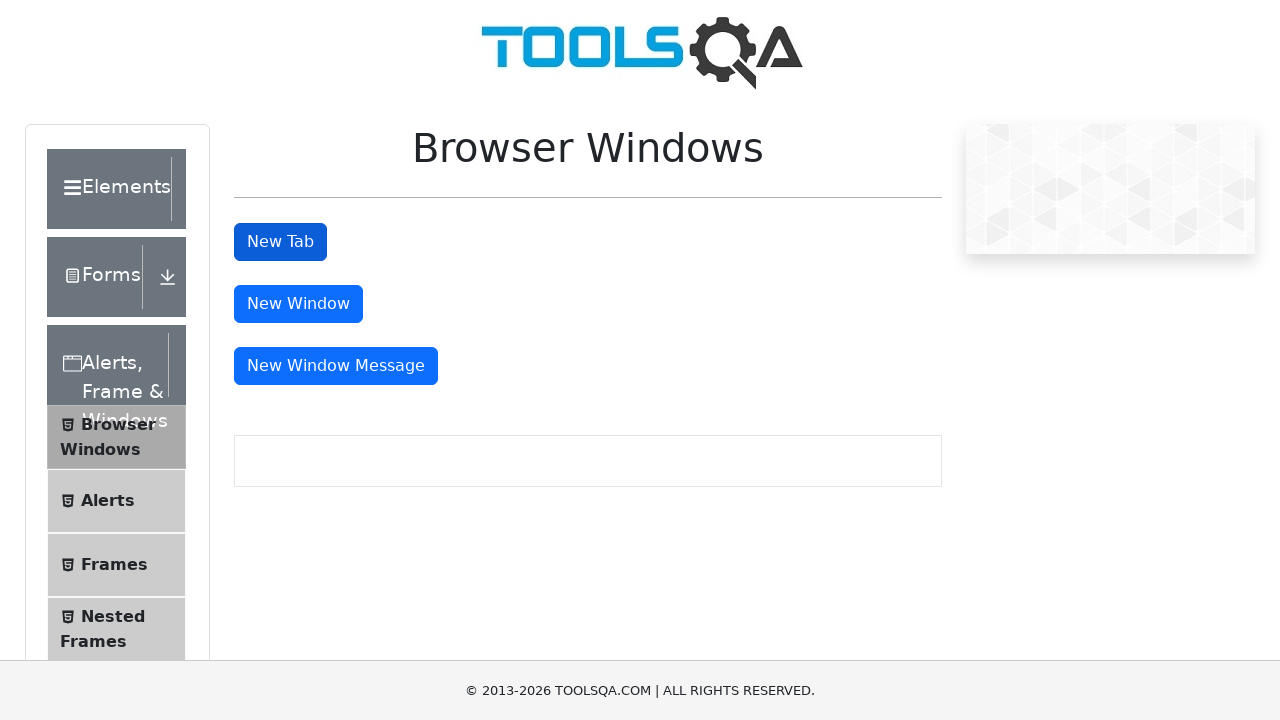

Clicked 'New Window' button and new window opened at (298, 304) on button#windowButton
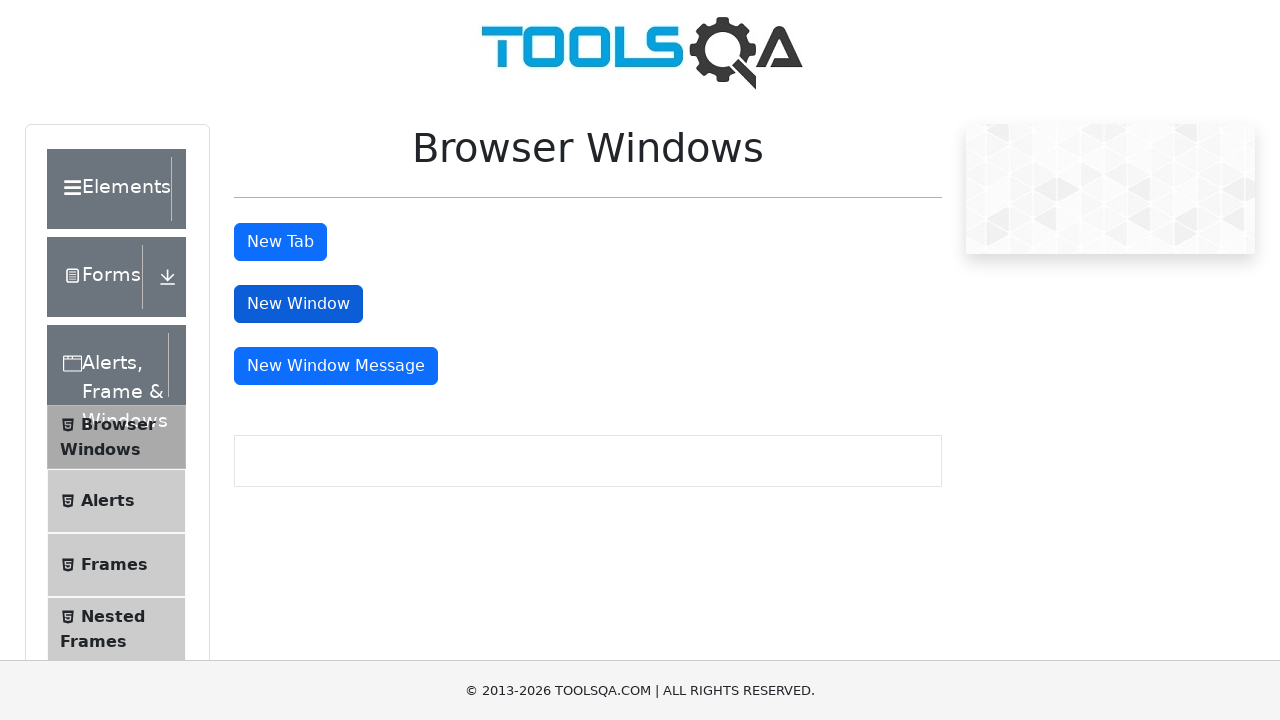

New window page loaded completely
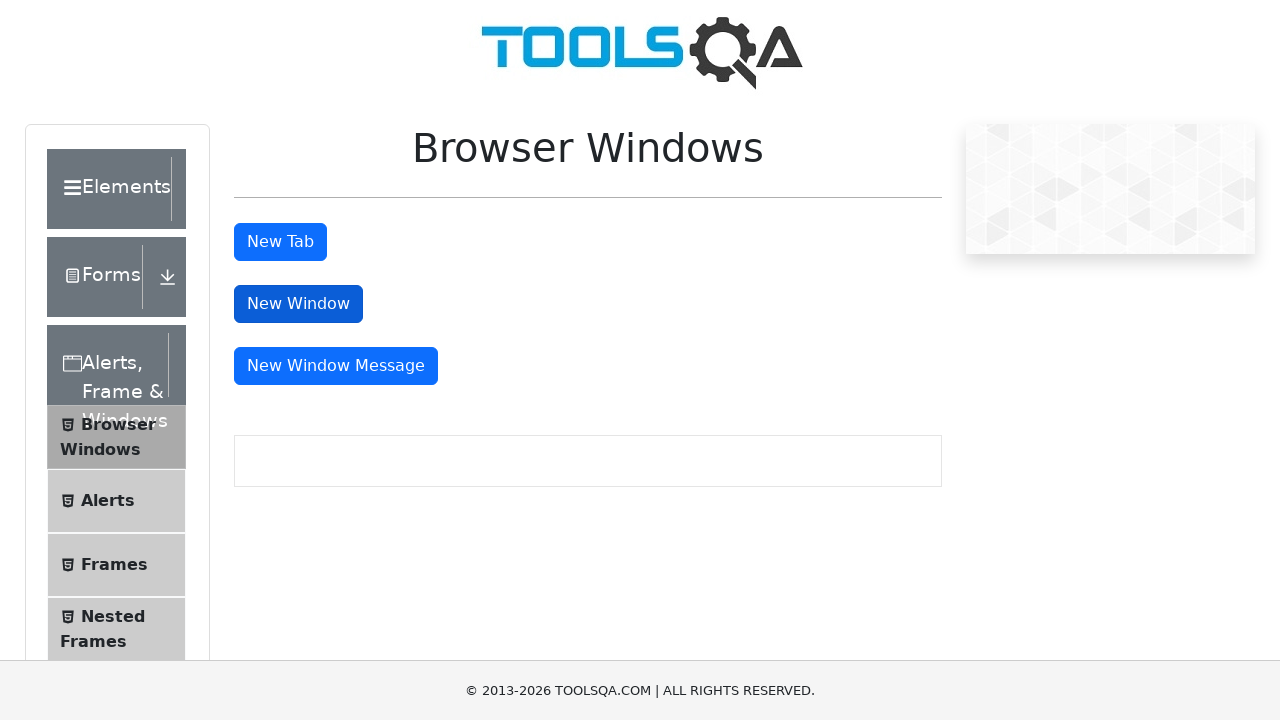

Retrieved message from new window: 'This is a sample page'
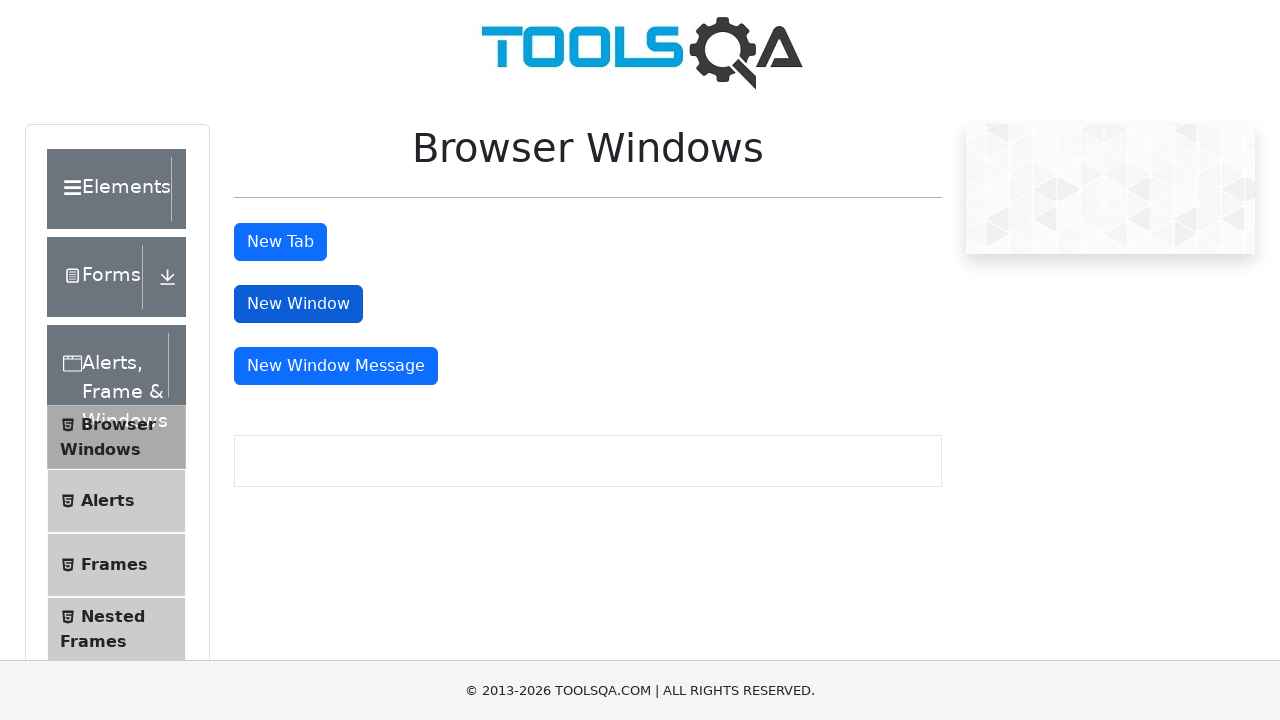

Closed the new window
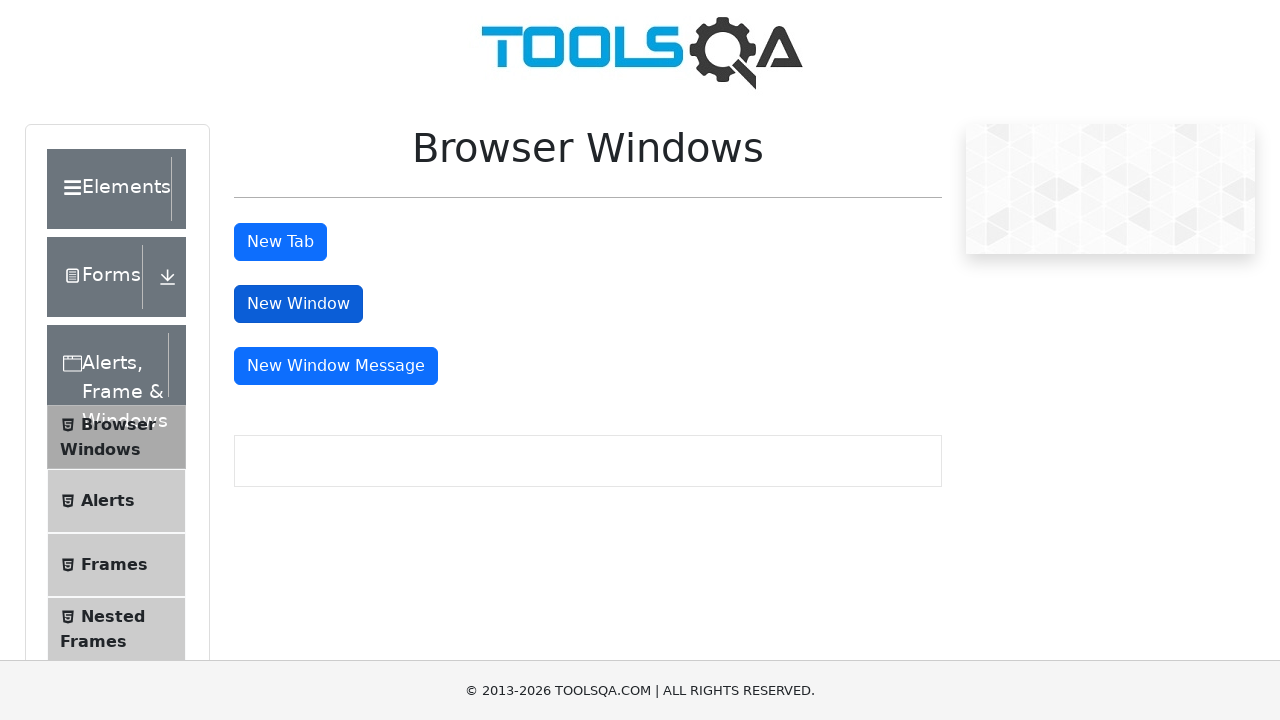

Clicked 'New Window Message' button and new window opened at (336, 366) on button#messageWindowButton
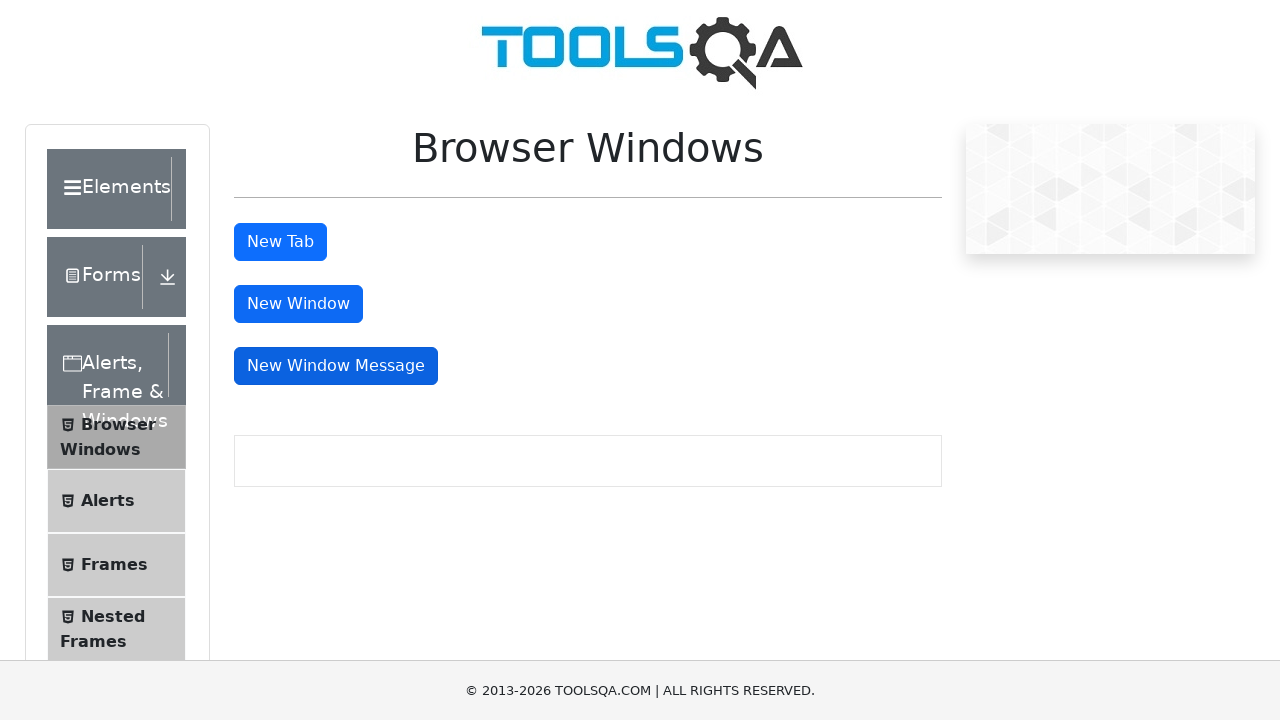

New window message page loaded completely
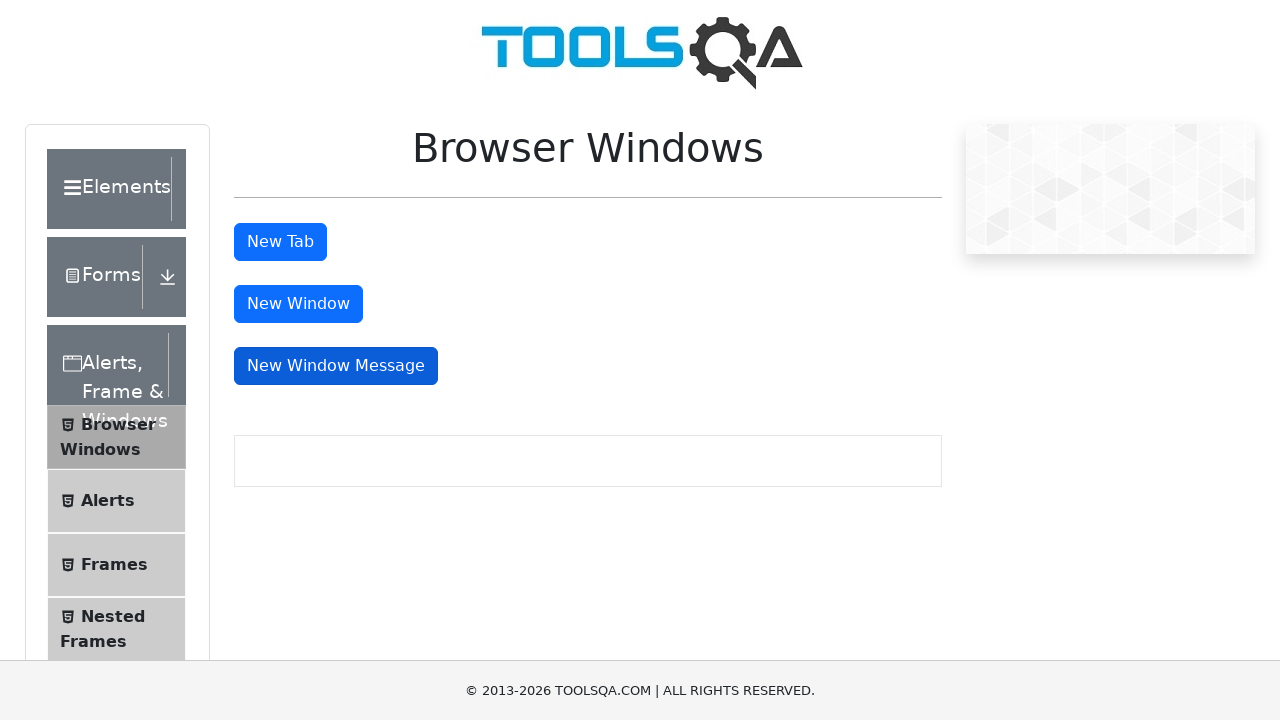

Closed the new window message
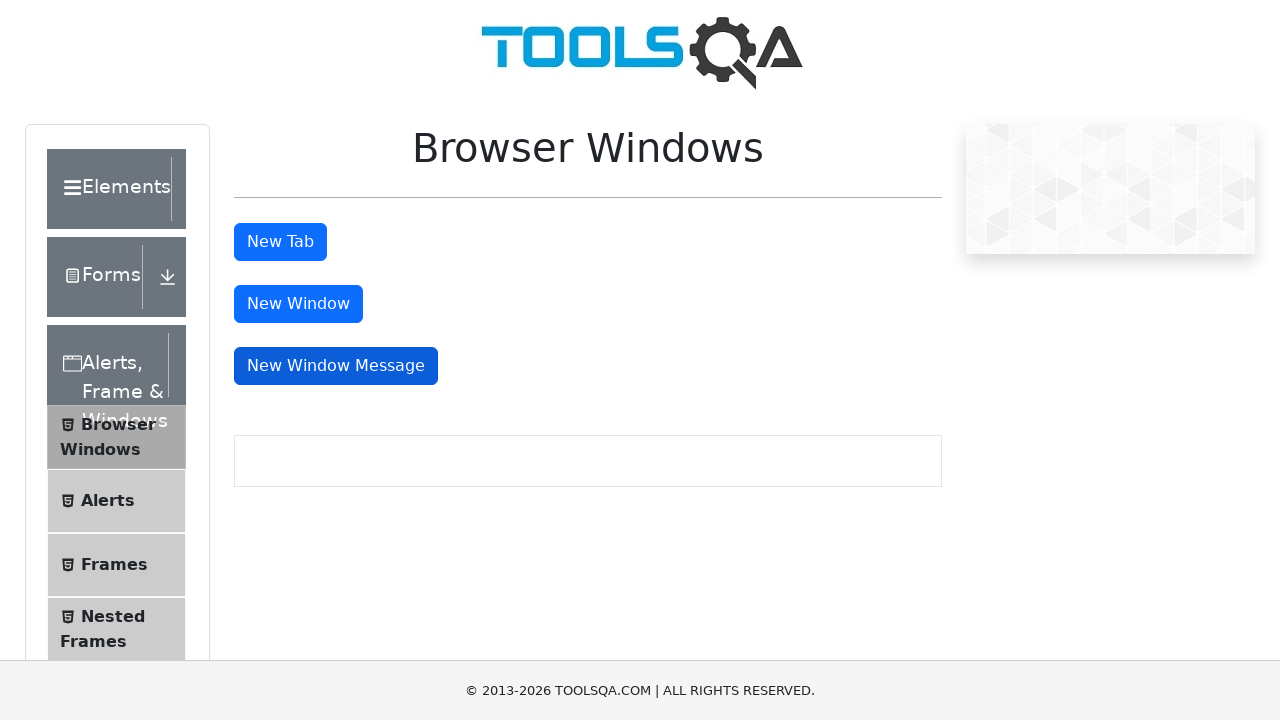

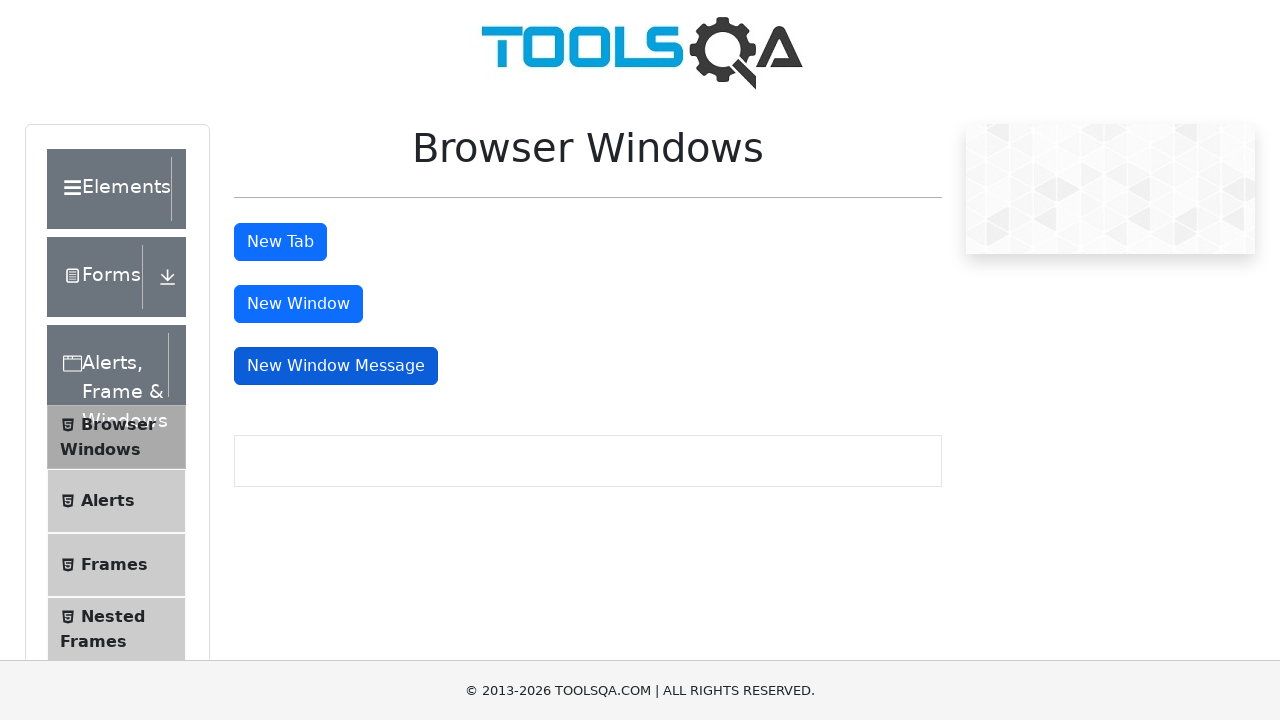